Tests key press functionality by sending a backspace key to an input field and verifying the result message displays the correct key name

Starting URL: https://the-internet.herokuapp.com/key_presses

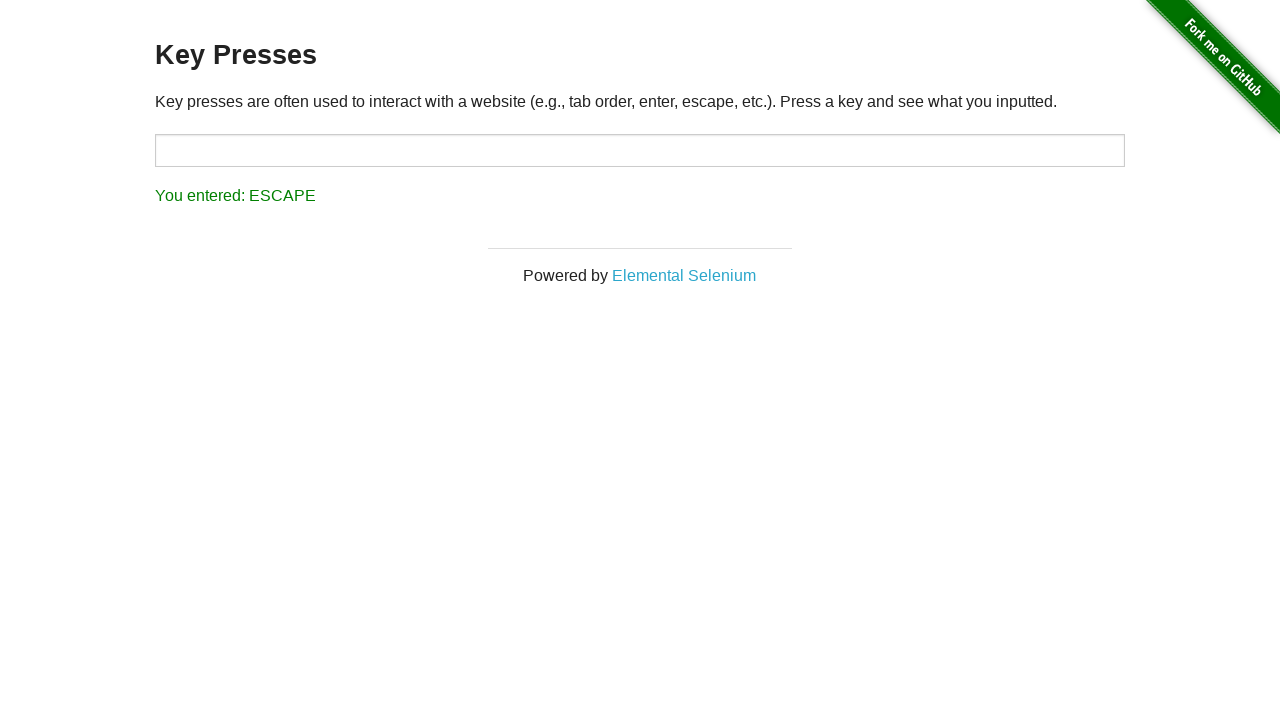

Sent Backspace key press to target input field on input#target
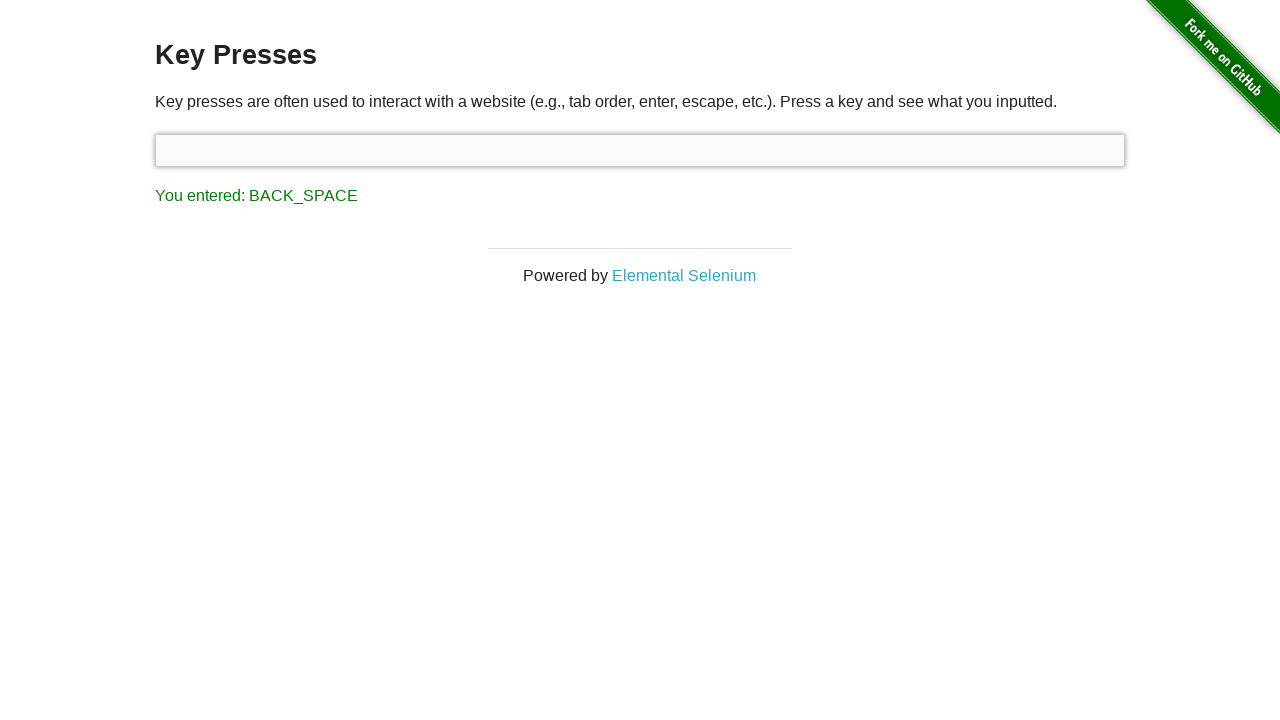

Result message element loaded after key press
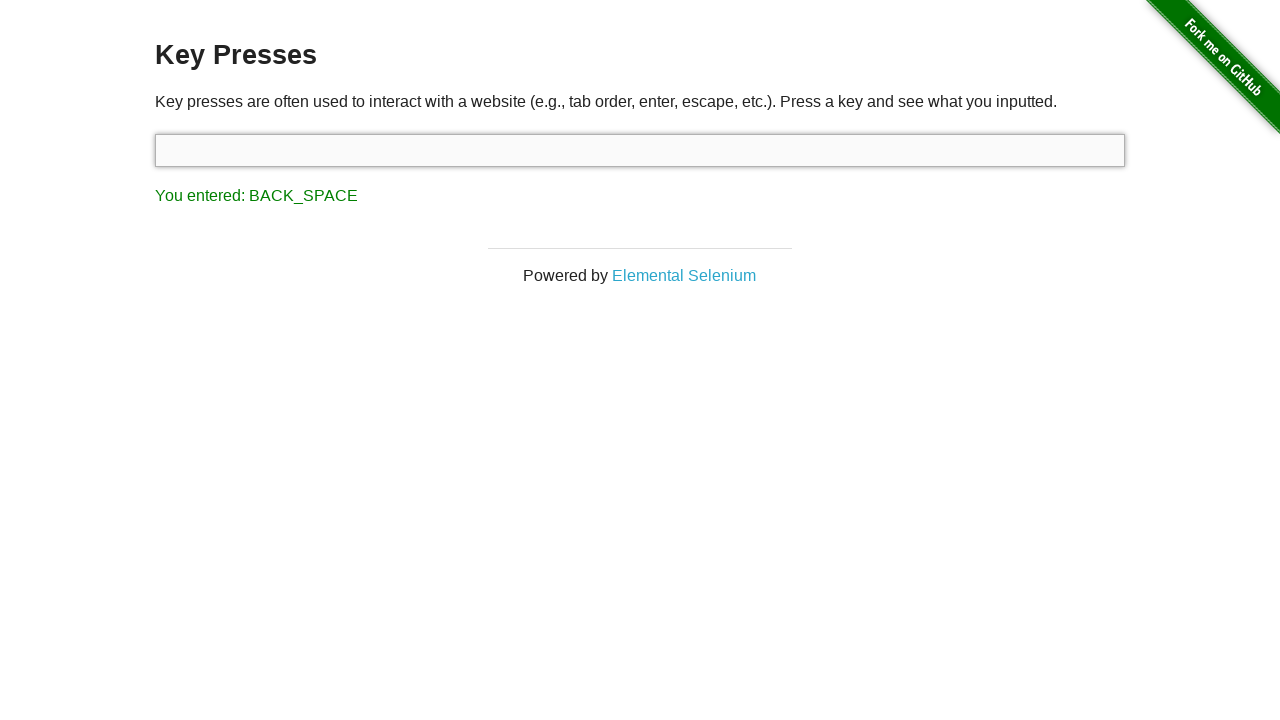

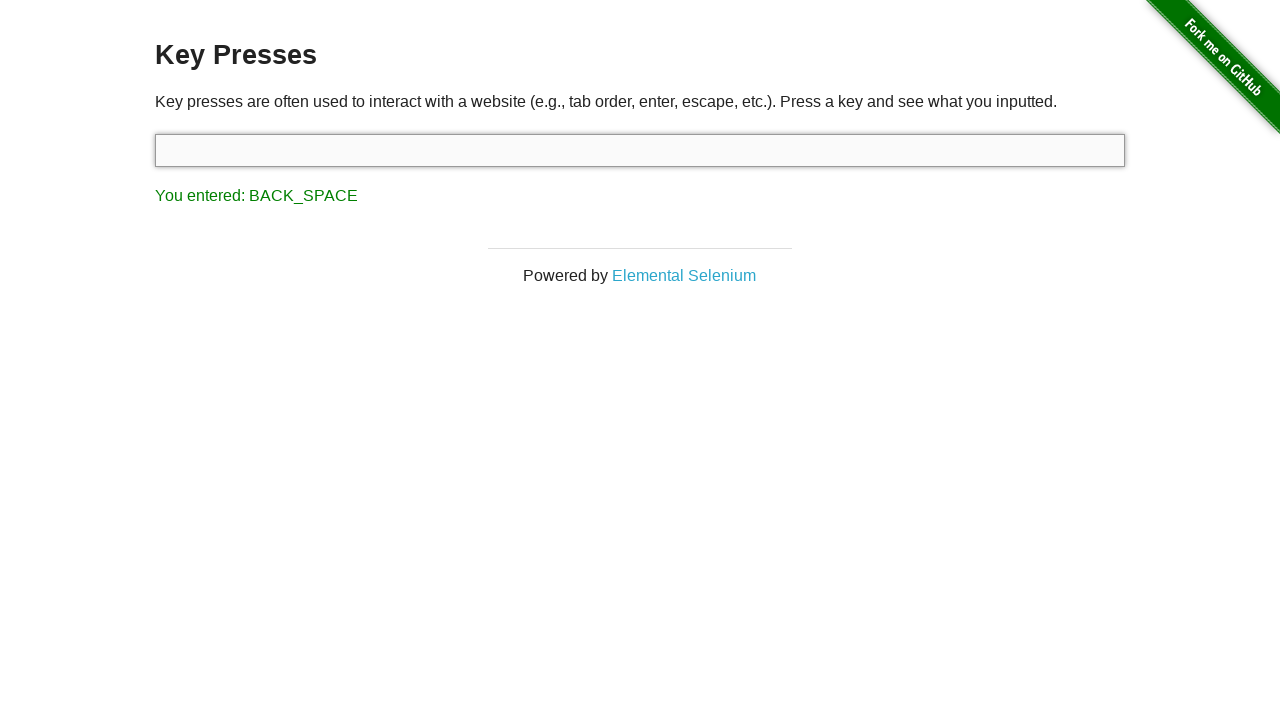